Navigates to Best Buy website, sets fullscreen, and retrieves window size

Starting URL: https://www.bestbuy.com/

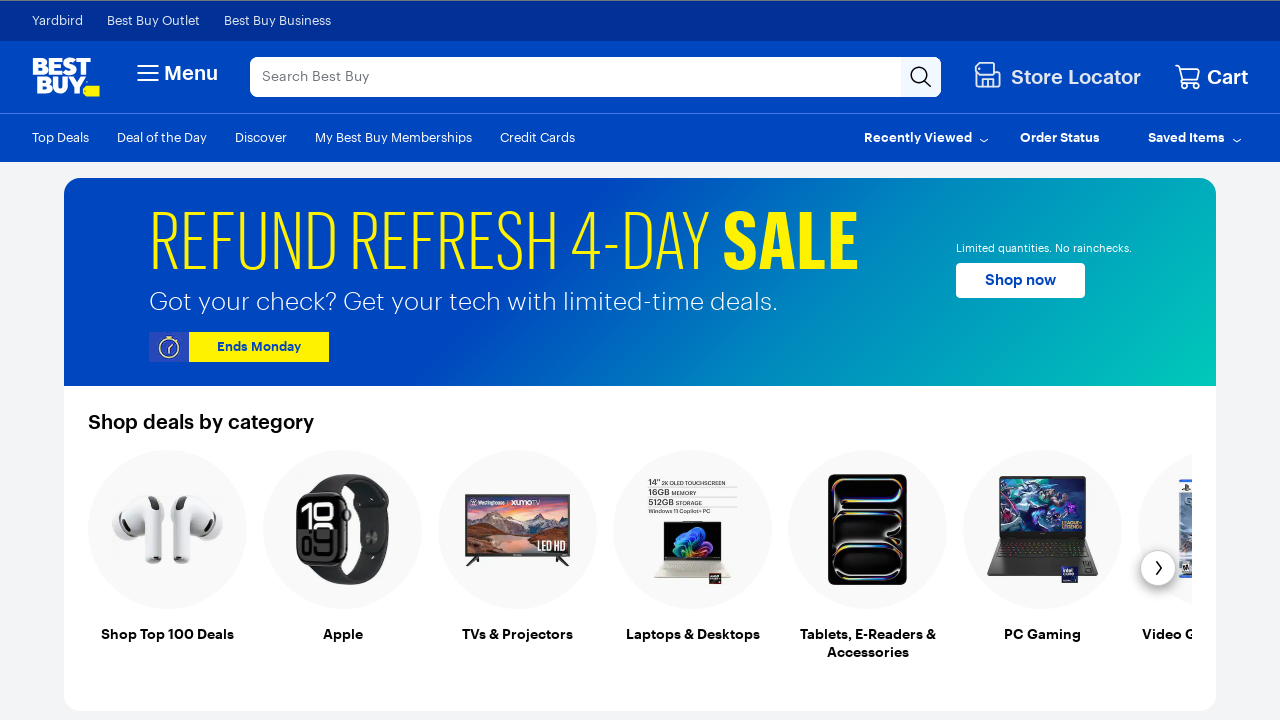

Set viewport size to 1920x1080 (fullscreen-like dimensions)
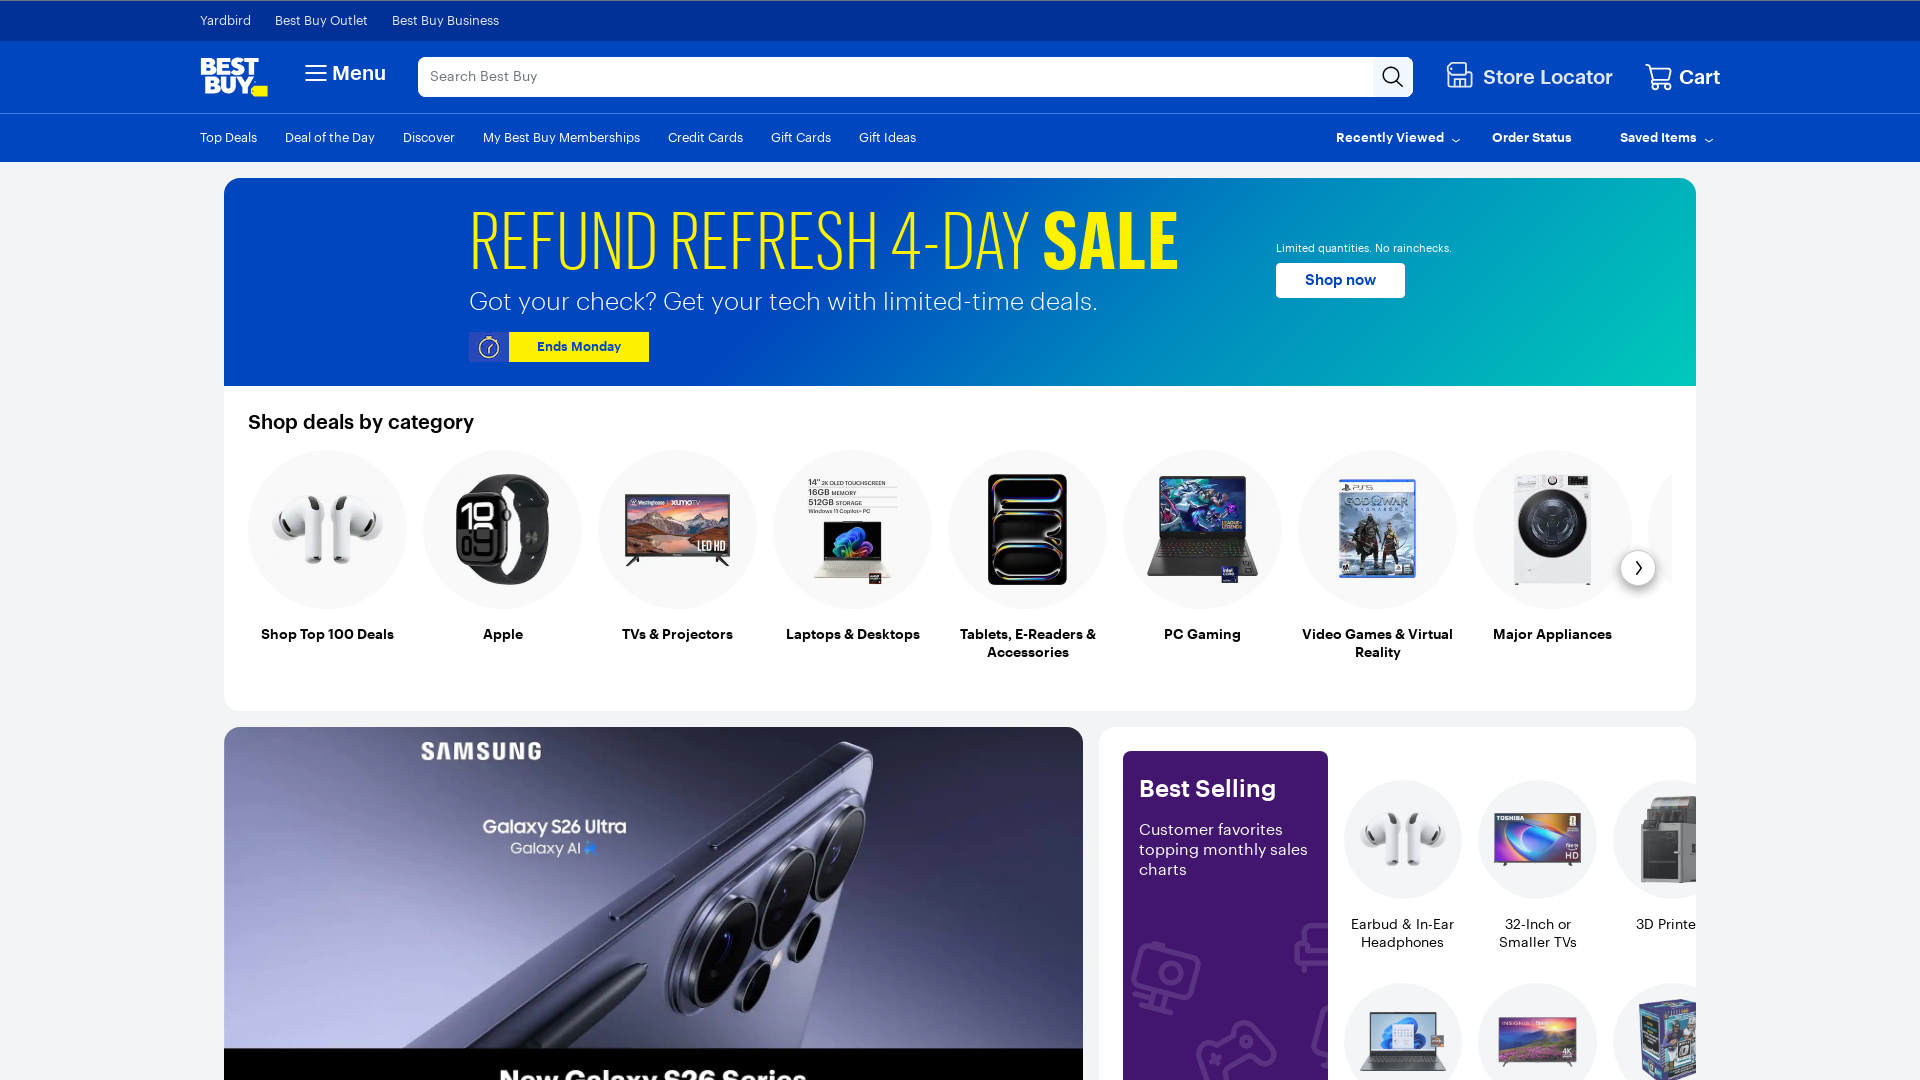

Waited 5 seconds for page to stabilize
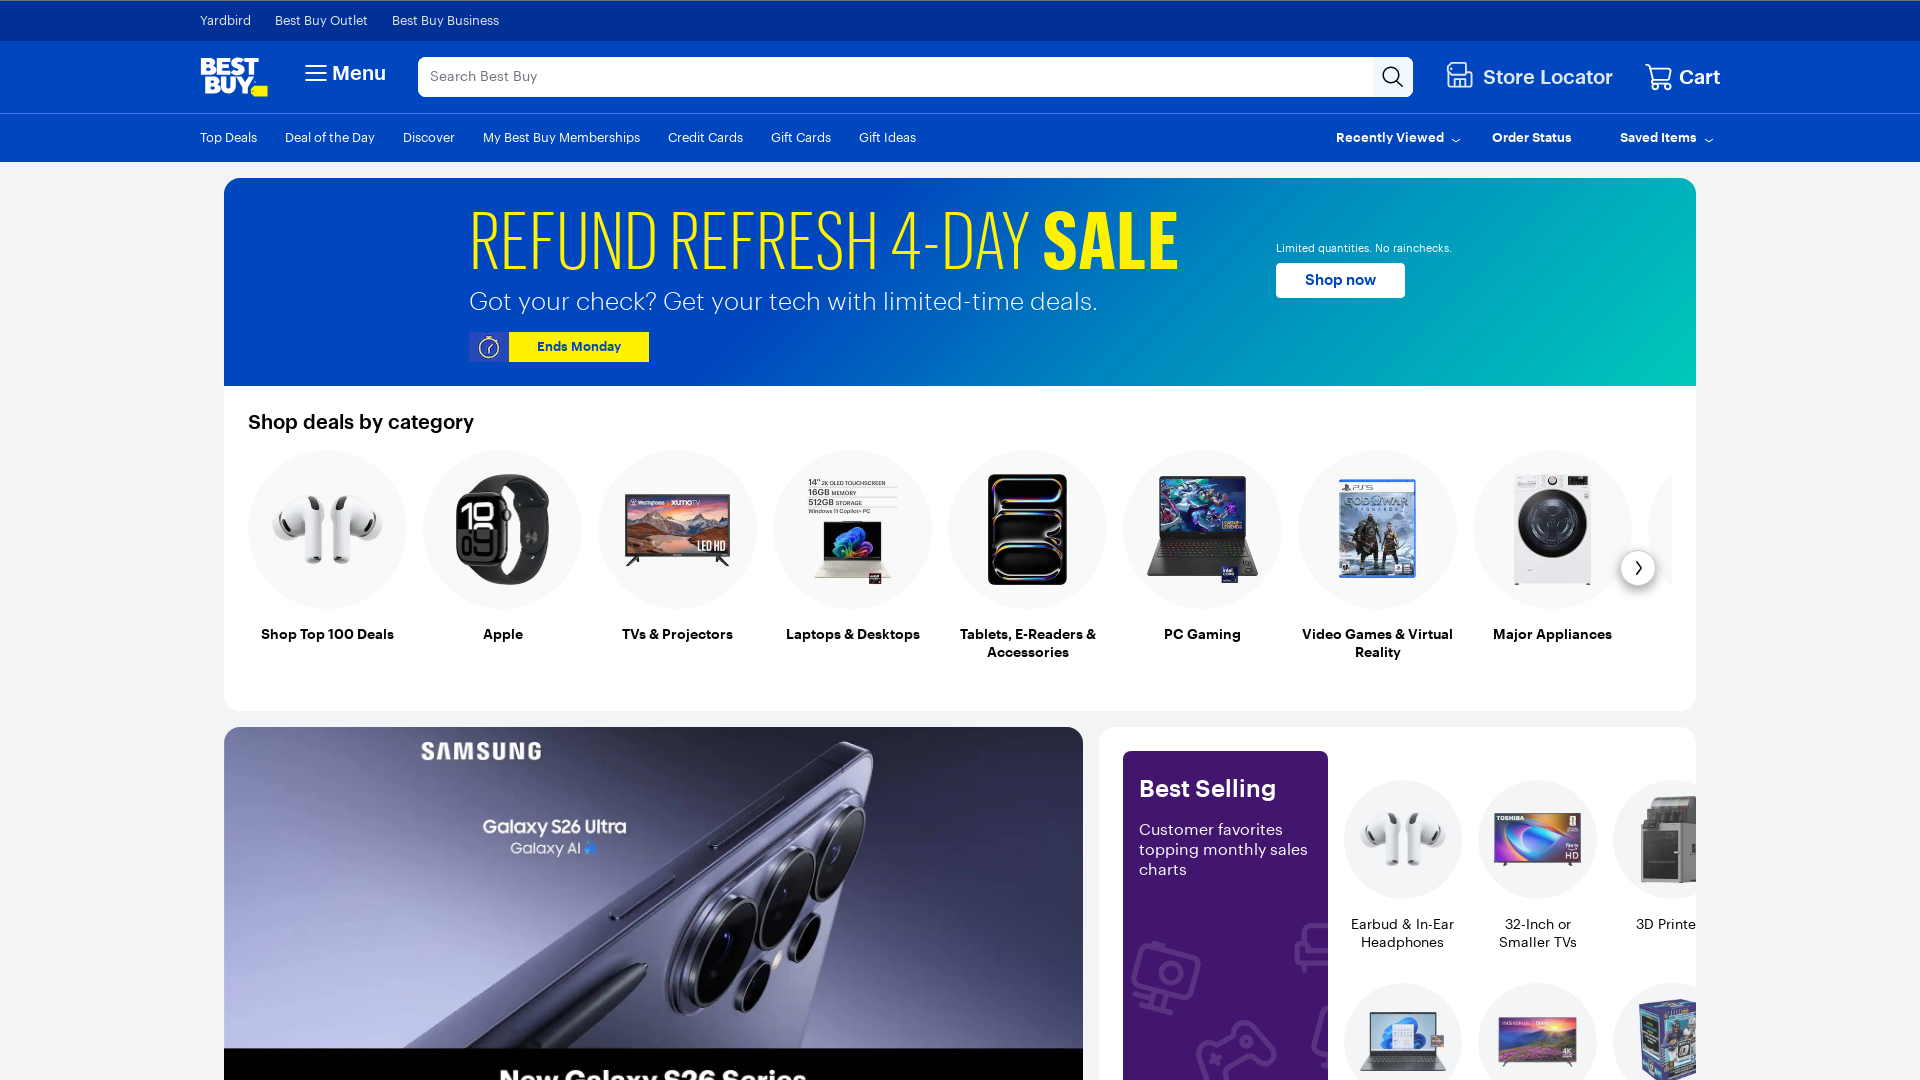

Retrieved viewport size: {'width': 1920, 'height': 1080}
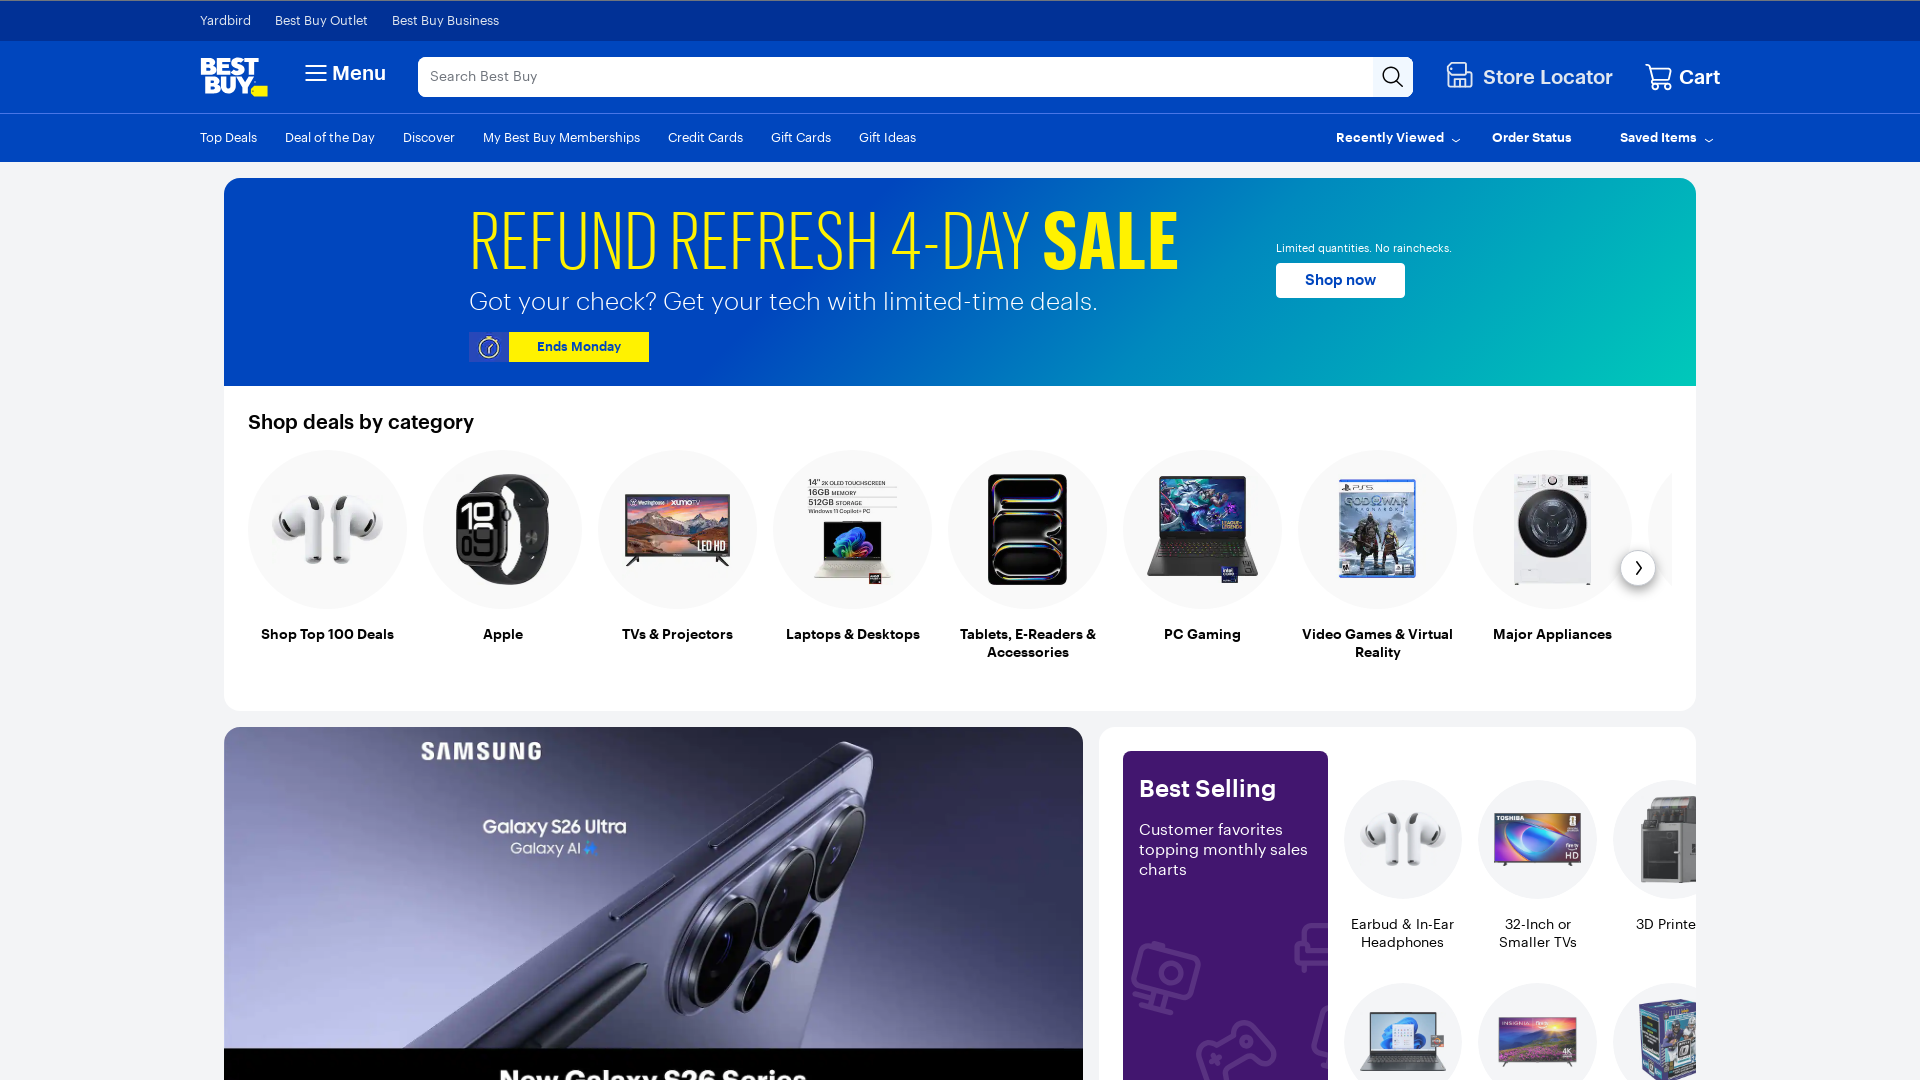

Printed window size to console: {'width': 1920, 'height': 1080}
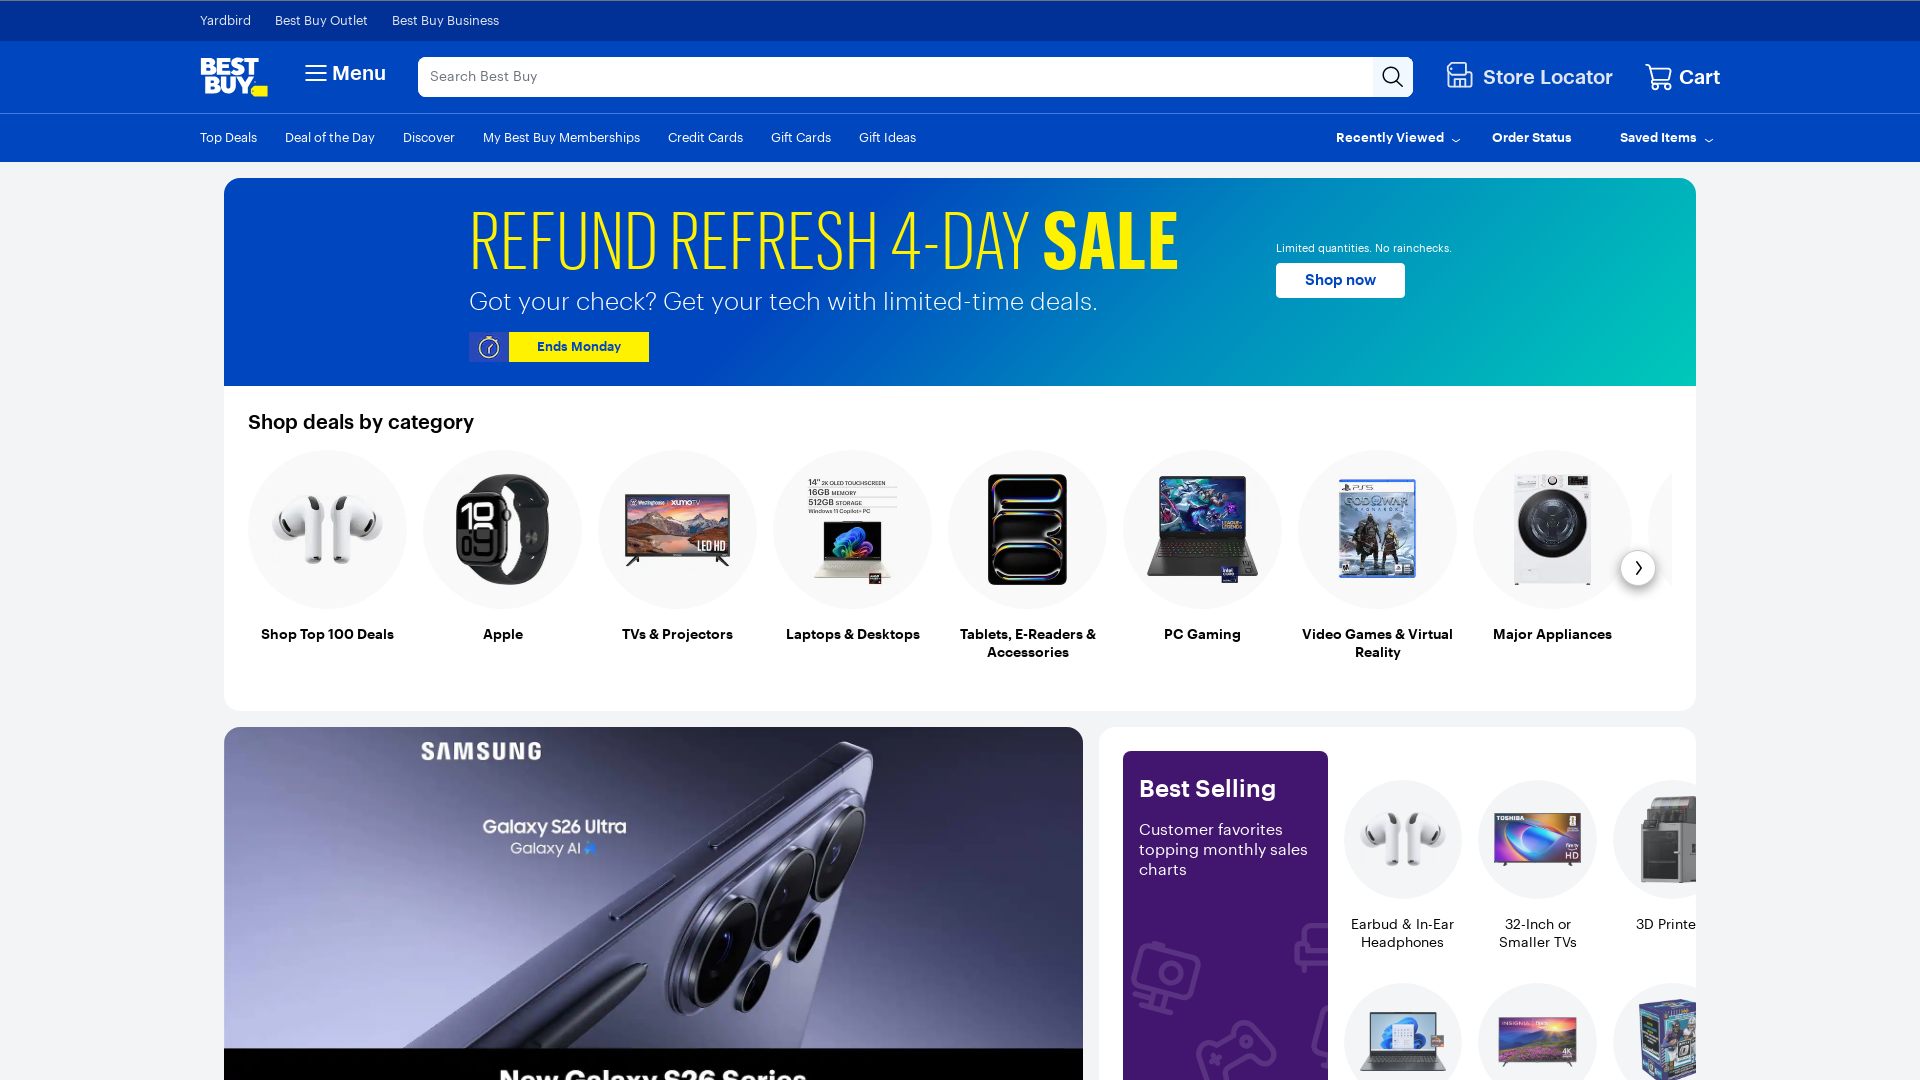

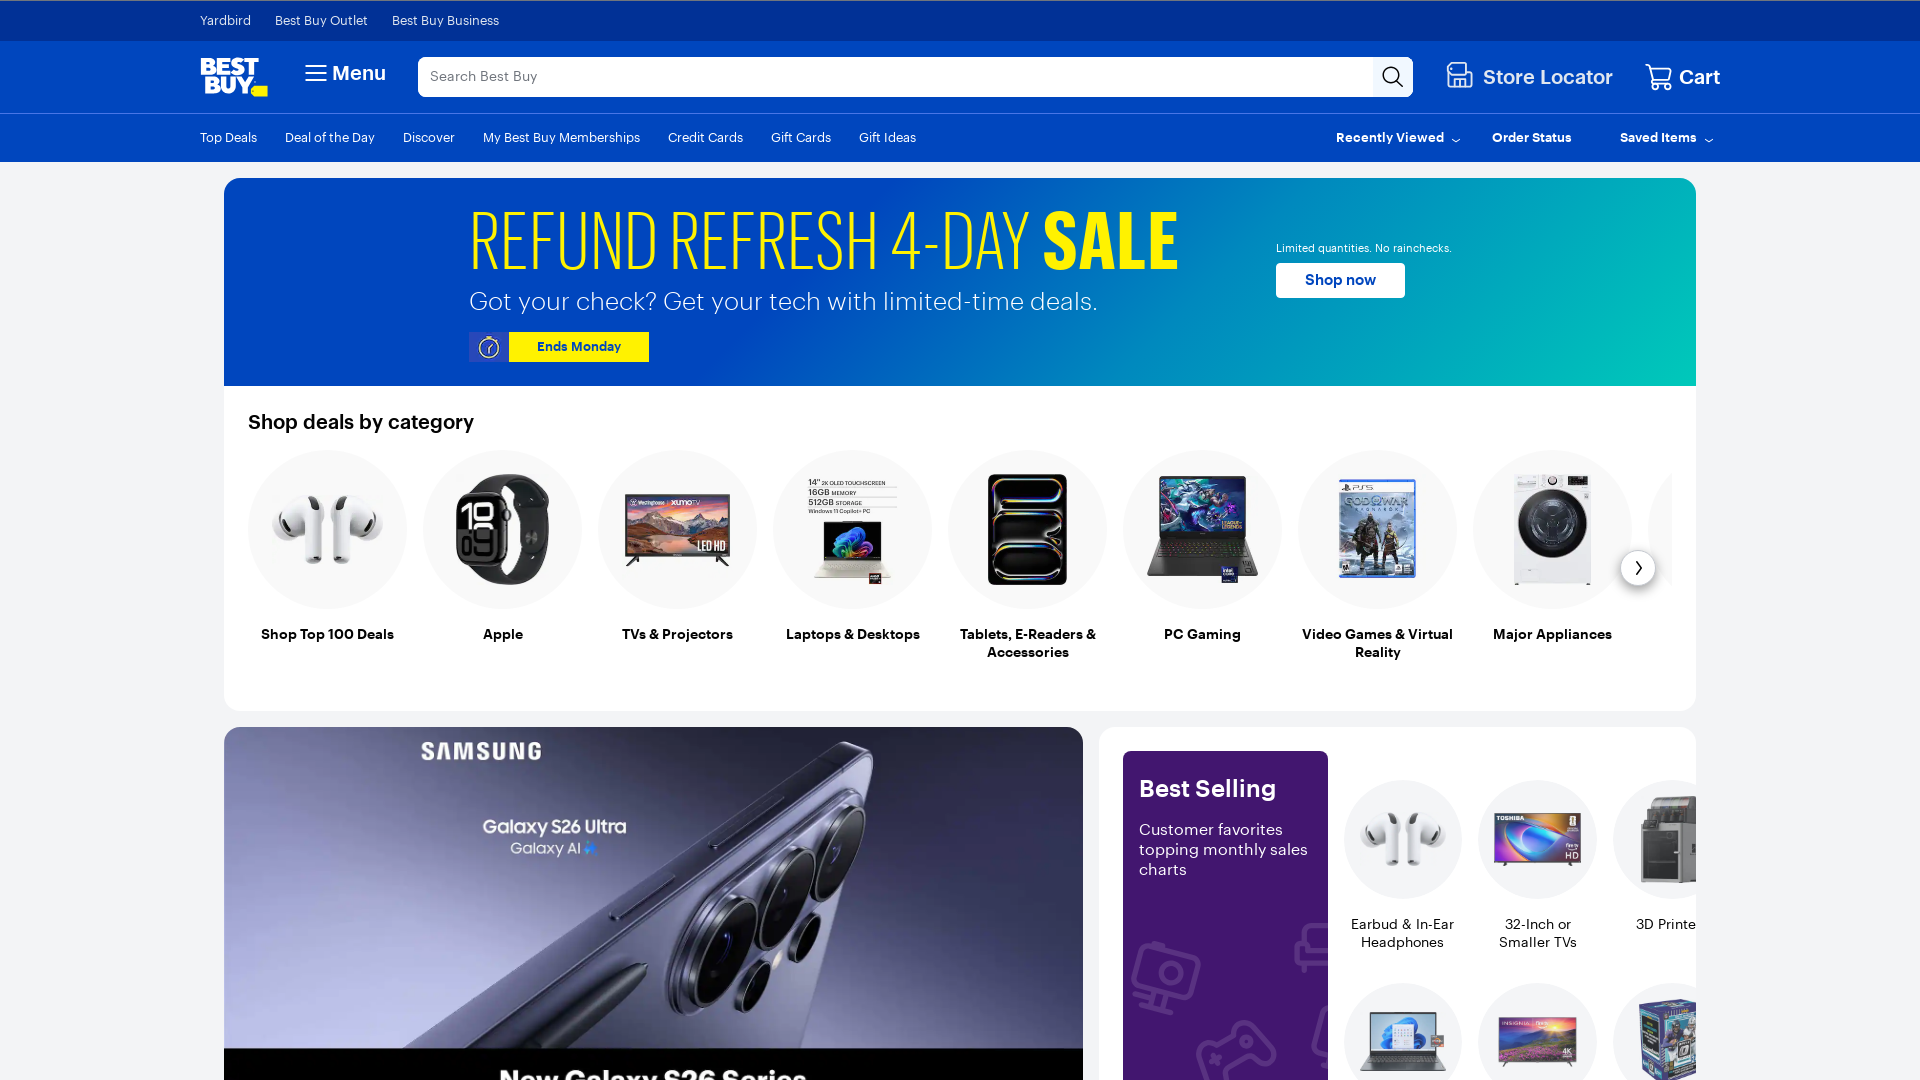